Tests shadow DOM interaction by generating a GUID, verifying its length, copying to clipboard, and verifying clipboard content matches

Starting URL: http://uitestingplayground.com/shadowdom

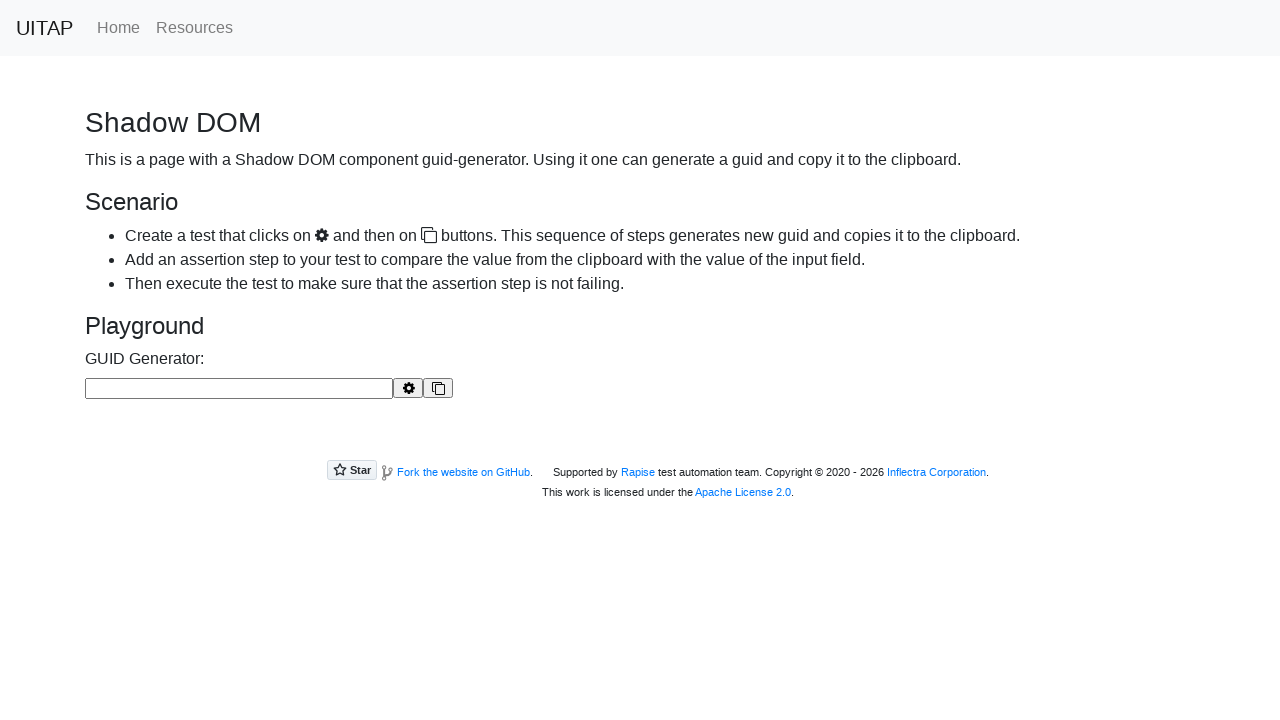

Granted clipboard read and write permissions
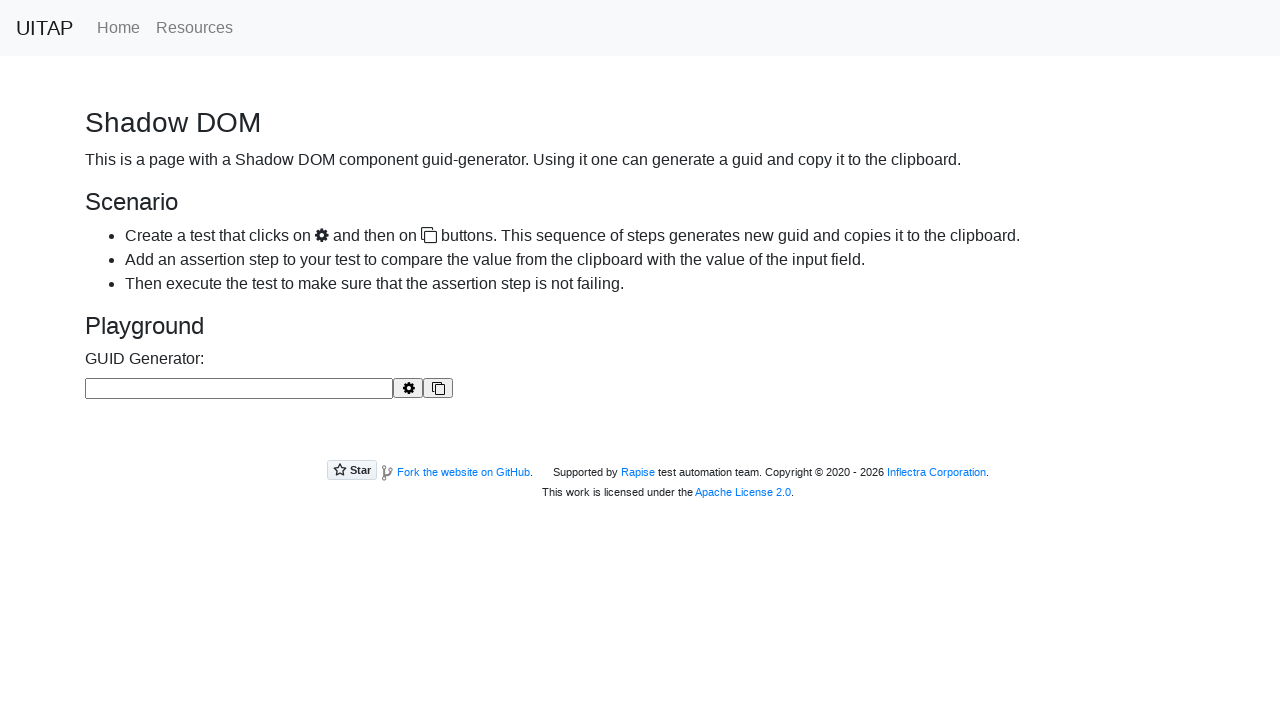

Clicked generate button to create a GUID at (408, 388) on #buttonGenerate
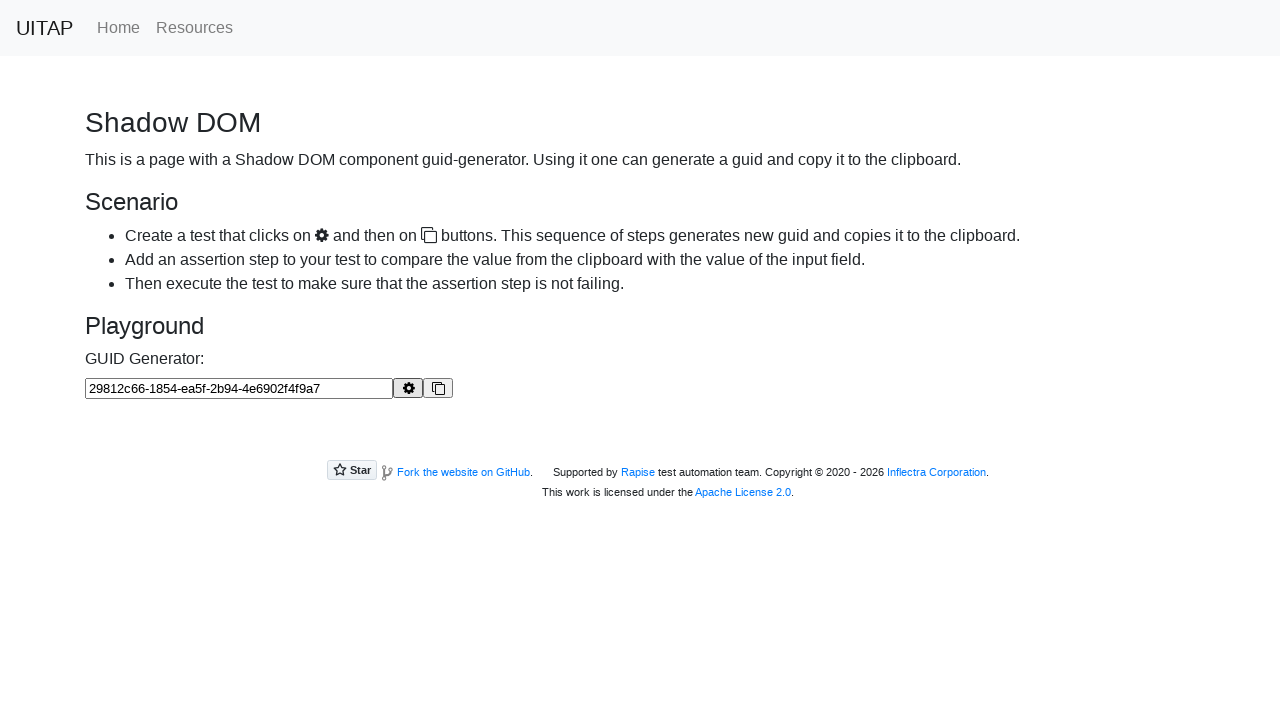

Retrieved generated GUID value: 29812c66-1854-ea5f-2b94-4e6902f4f9a7
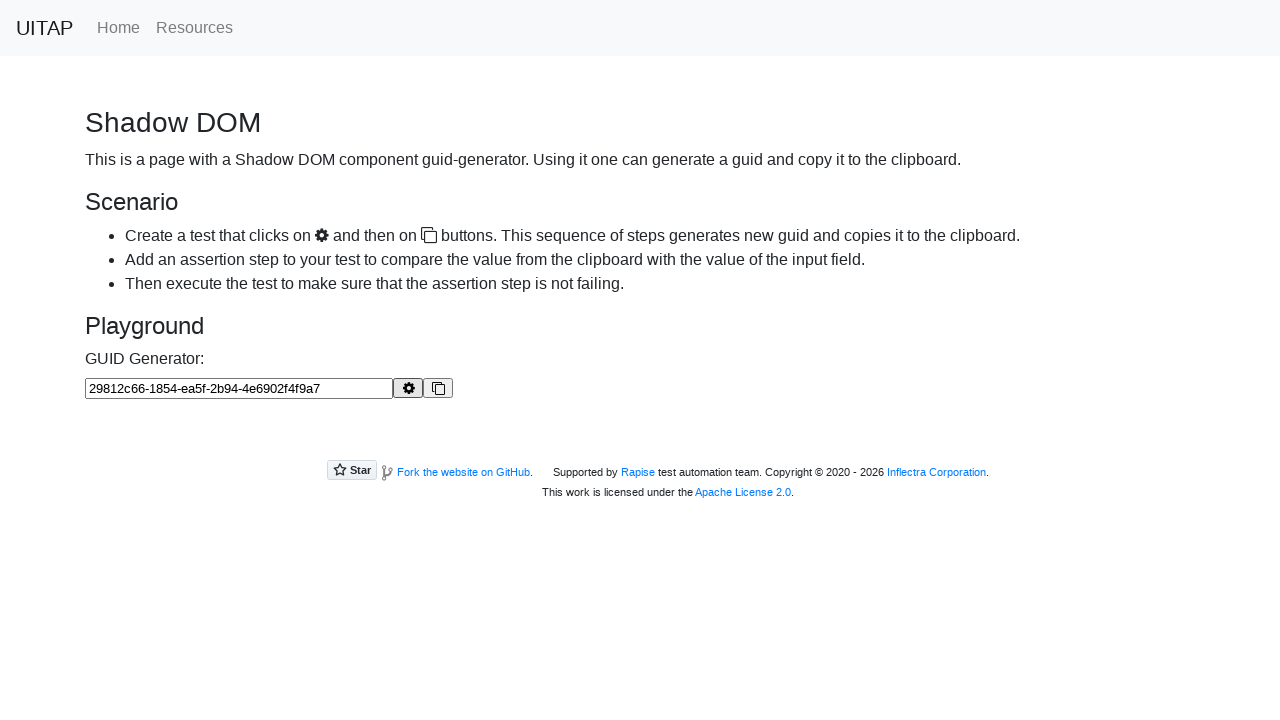

Clicked copy button to copy GUID to clipboard at (438, 388) on #buttonCopy
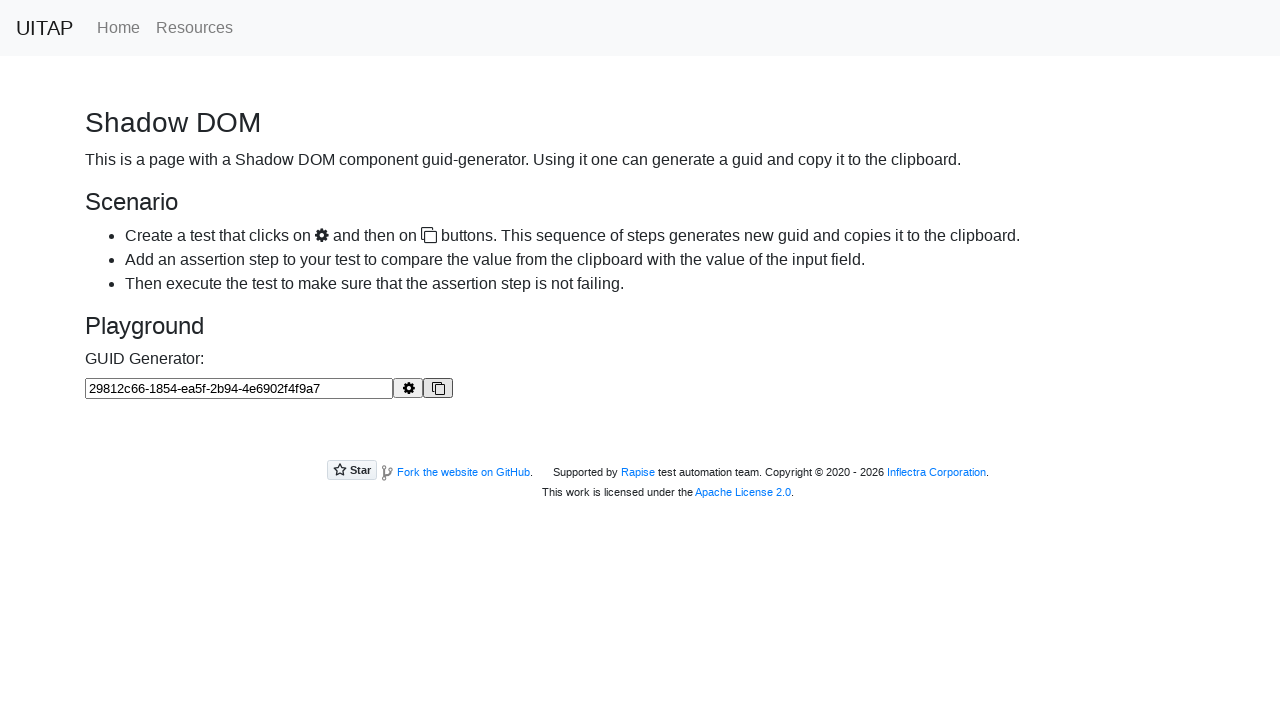

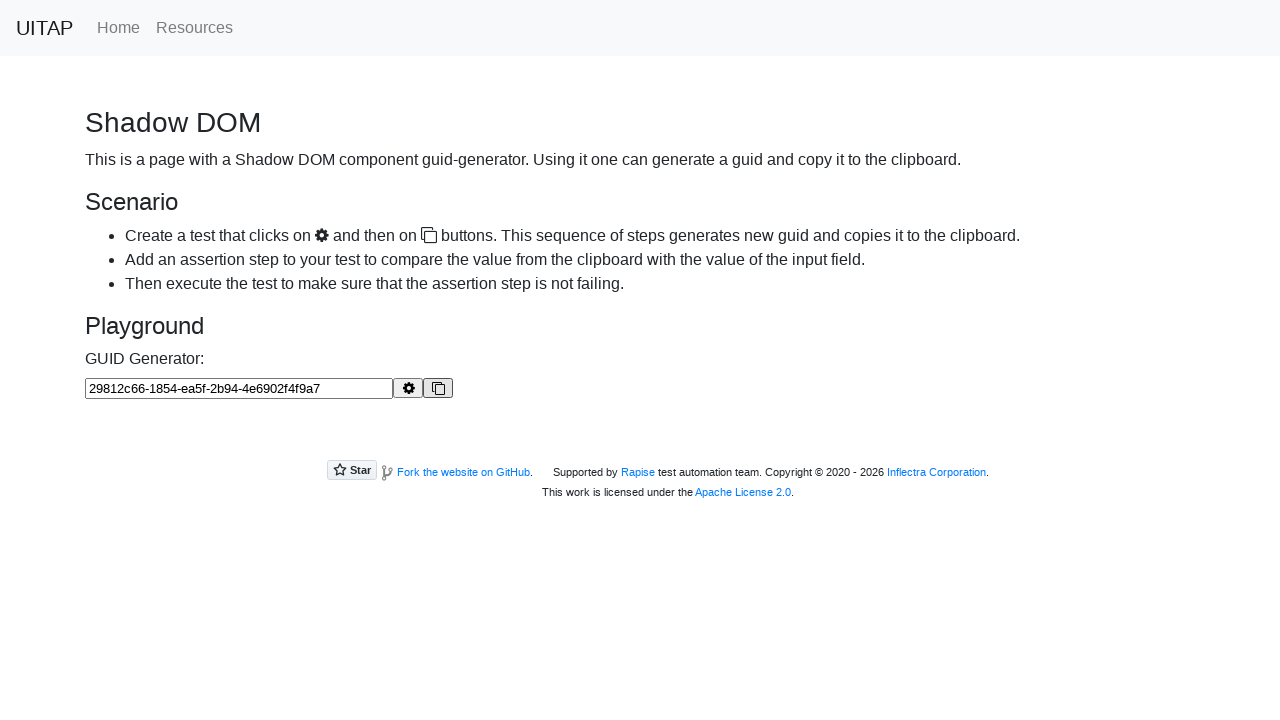